Tests switching from All filter to Completed filter

Starting URL: https://todomvc4tasj.herokuapp.com/

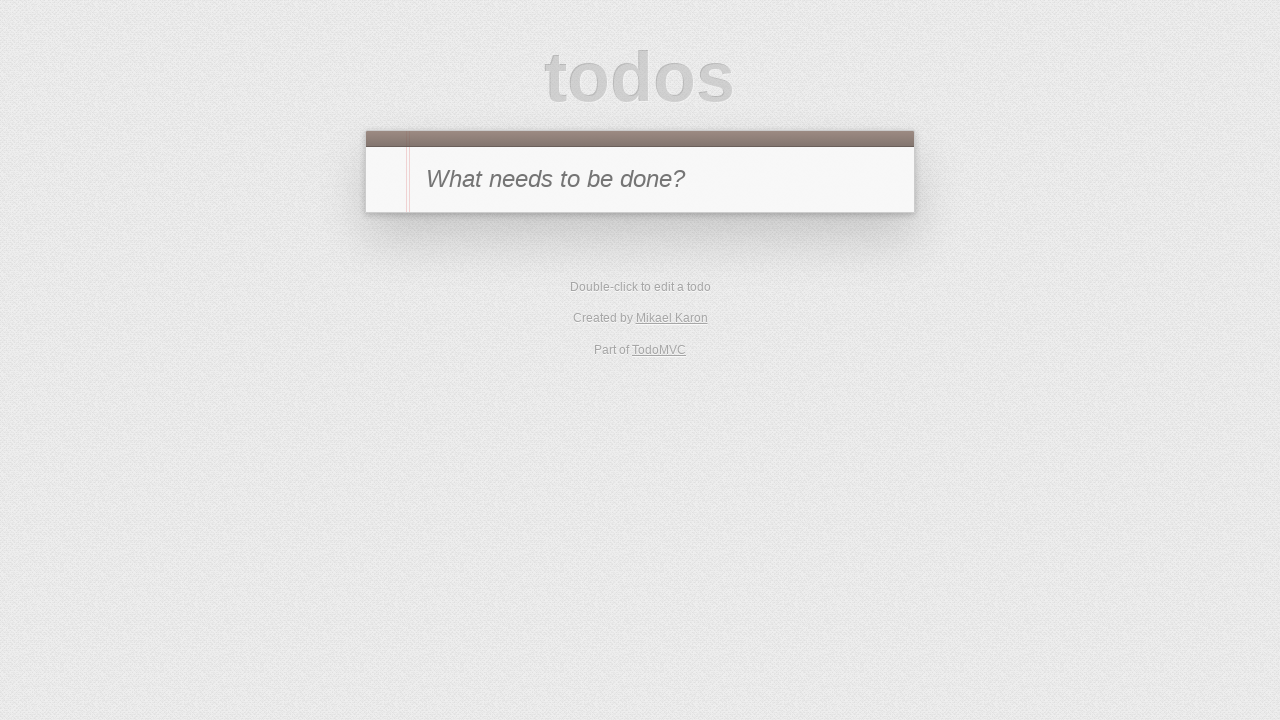

Set localStorage with mixed tasks (1 active, 1 completed)
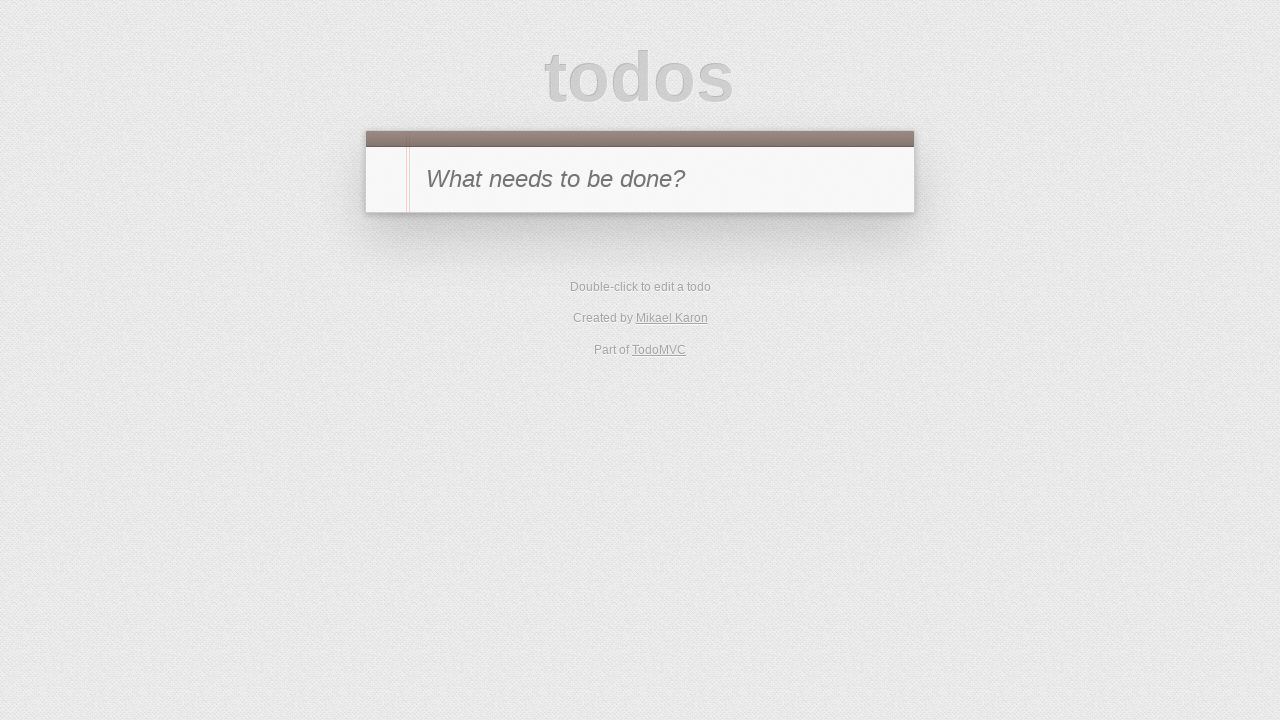

Reloaded page to load todos from localStorage
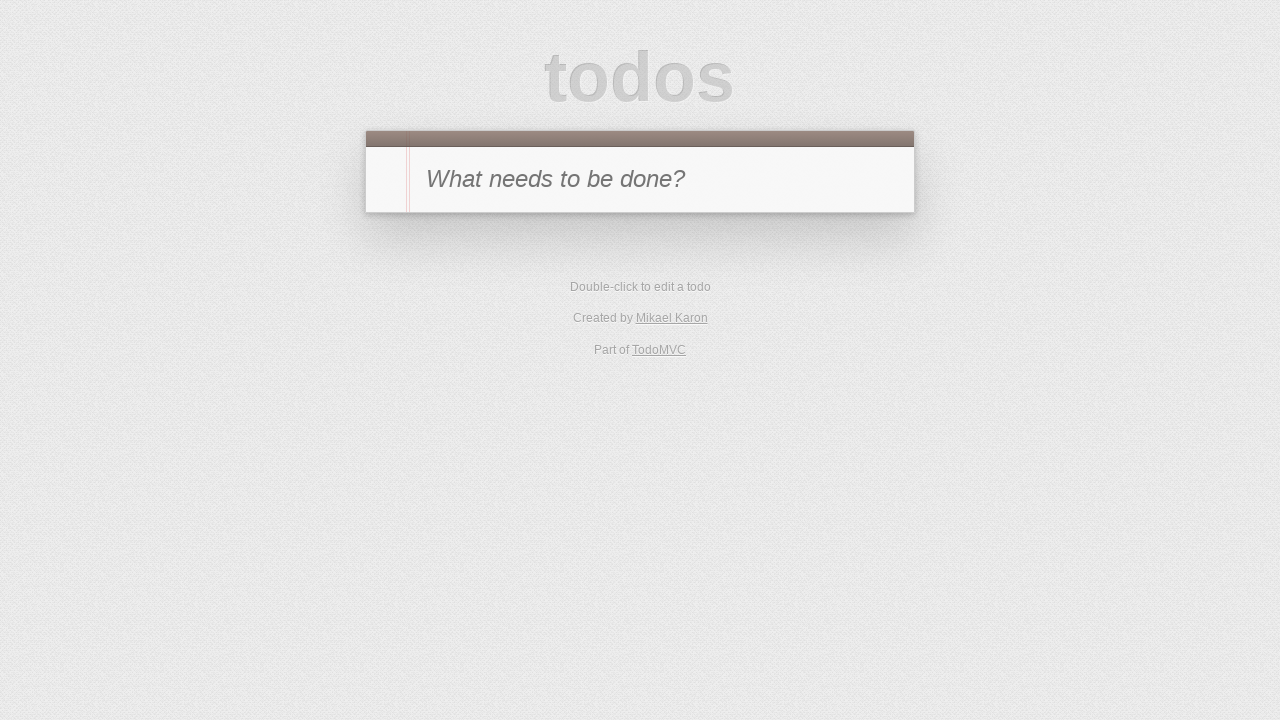

Clicked Completed filter button at (676, 351) on #filters li:has-text('Completed')
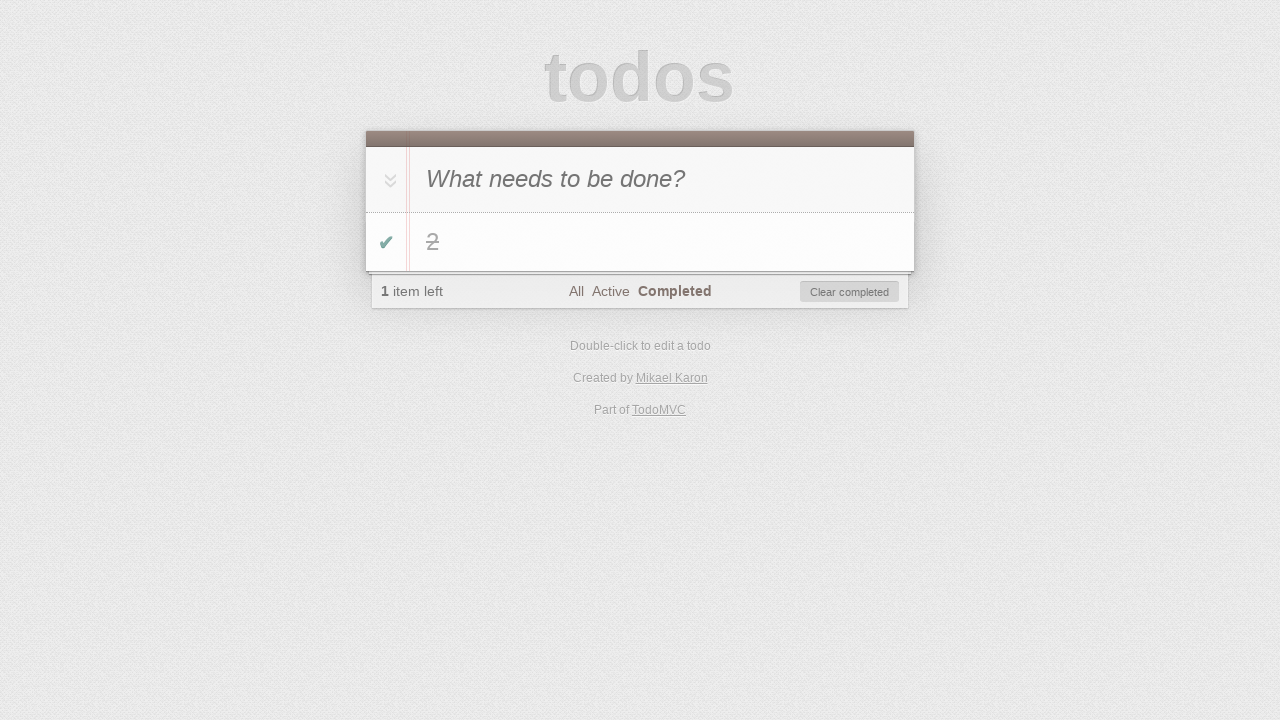

Verified completed task '2' is visible after filter switched
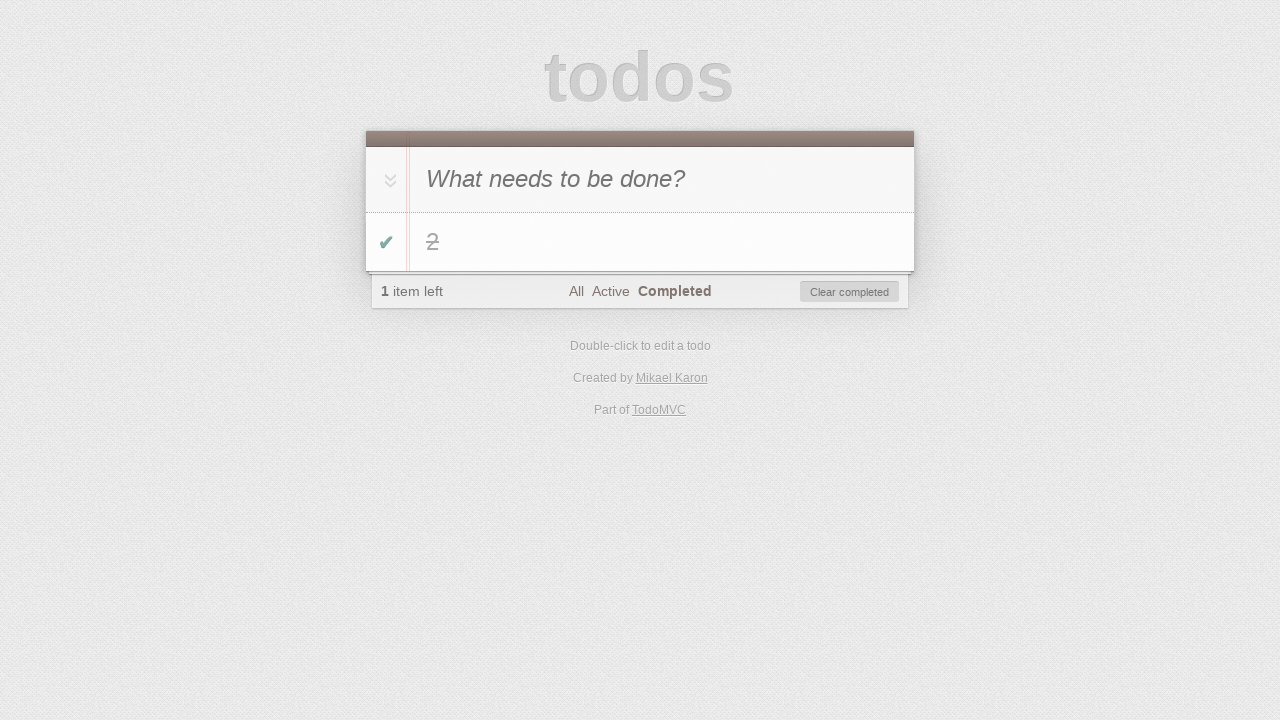

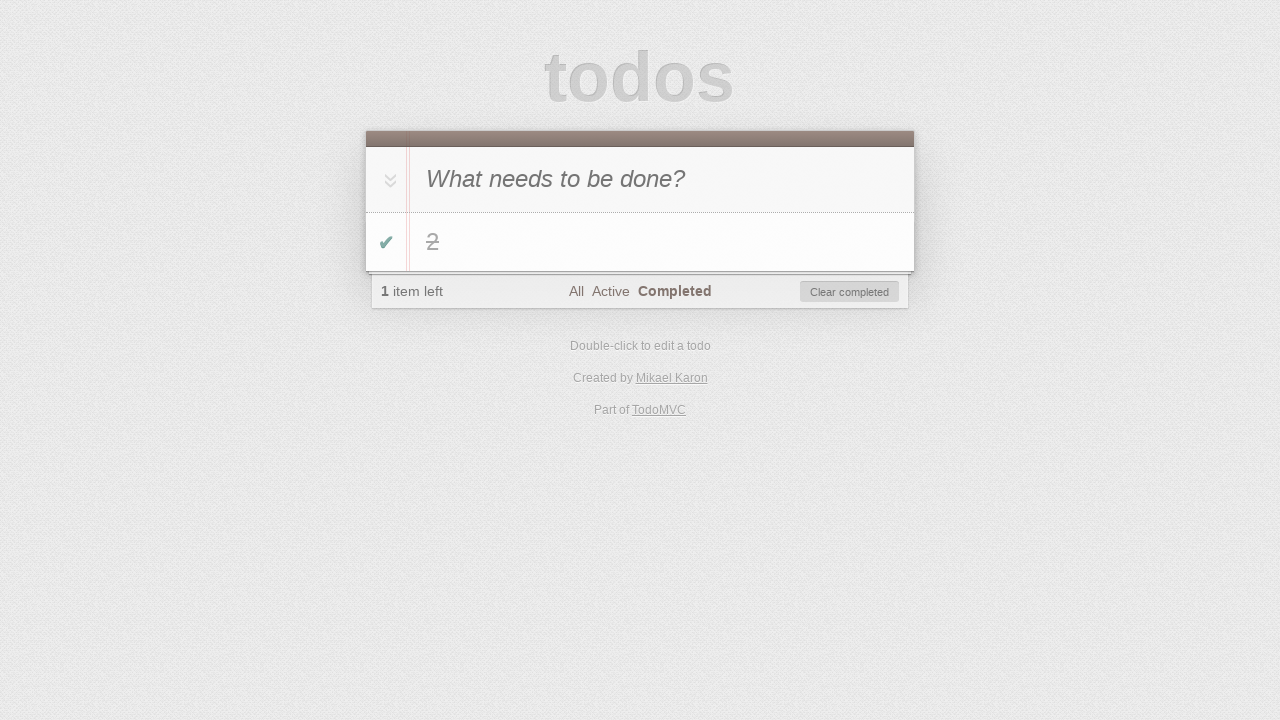